Tests dynamic controls page by clicking Remove button, verifying "It's gone!" message appears, then clicking Add button and verifying "It's back!" message appears using explicit wait.

Starting URL: https://the-internet.herokuapp.com/dynamic_controls

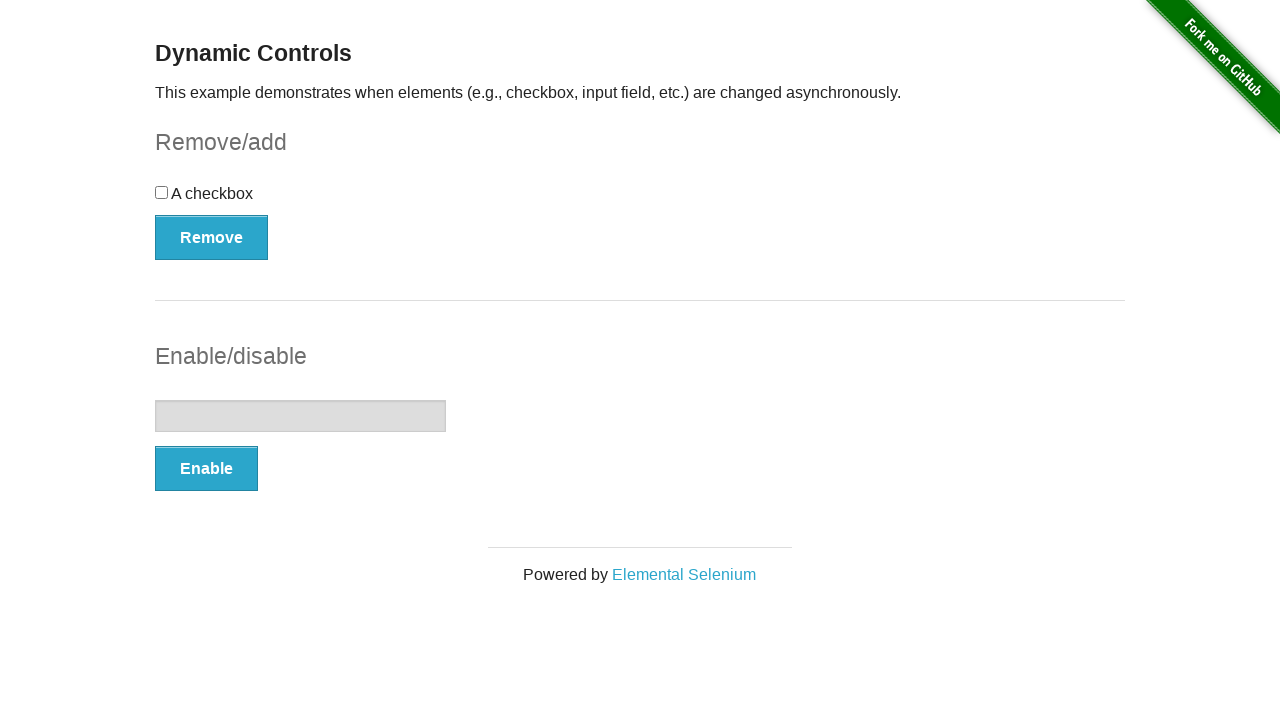

Clicked Remove button at (212, 237) on xpath=//button[text()='Remove']
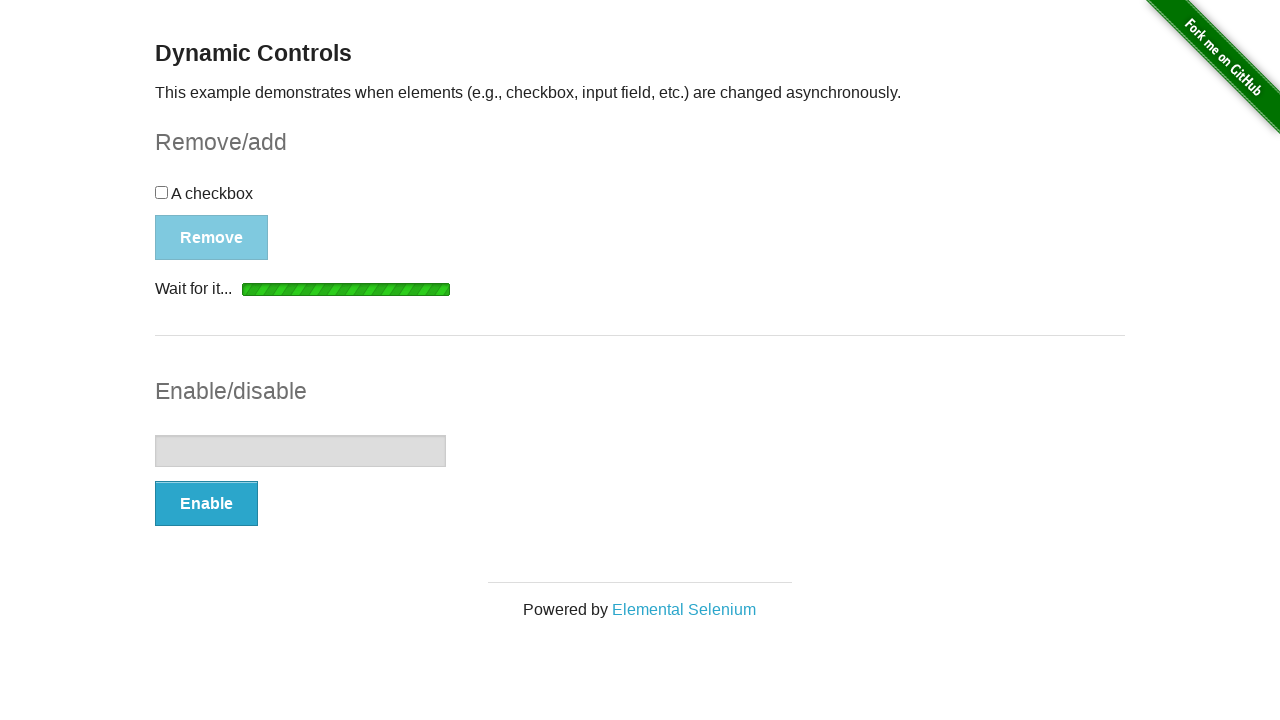

Waited for message element to appear after Remove action
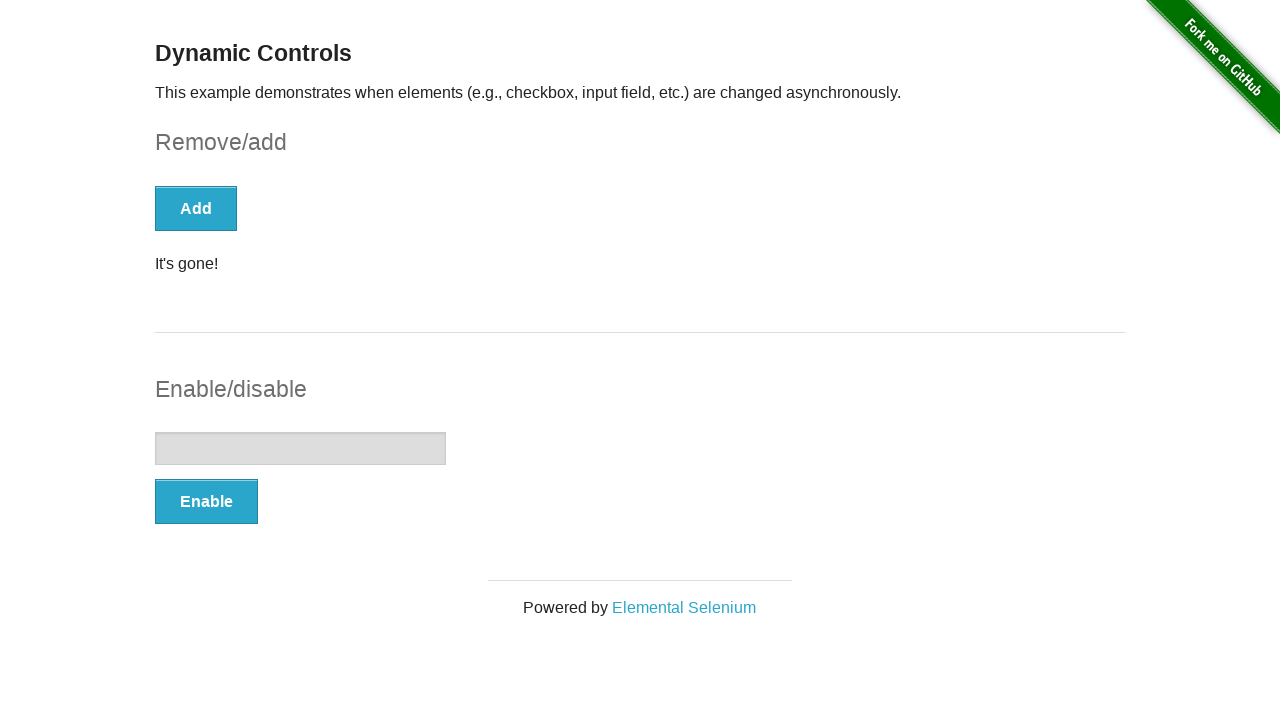

Verified 'It's gone!' message is visible
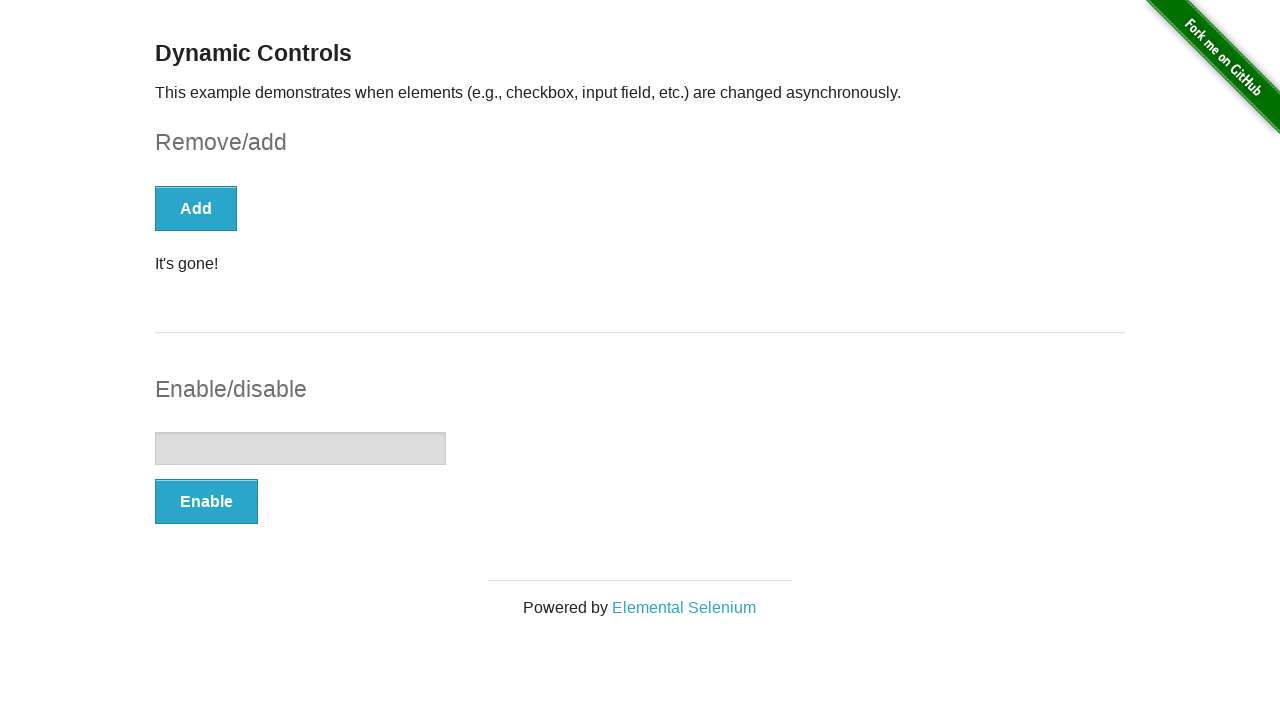

Clicked Add button at (196, 208) on xpath=//button[text()='Add']
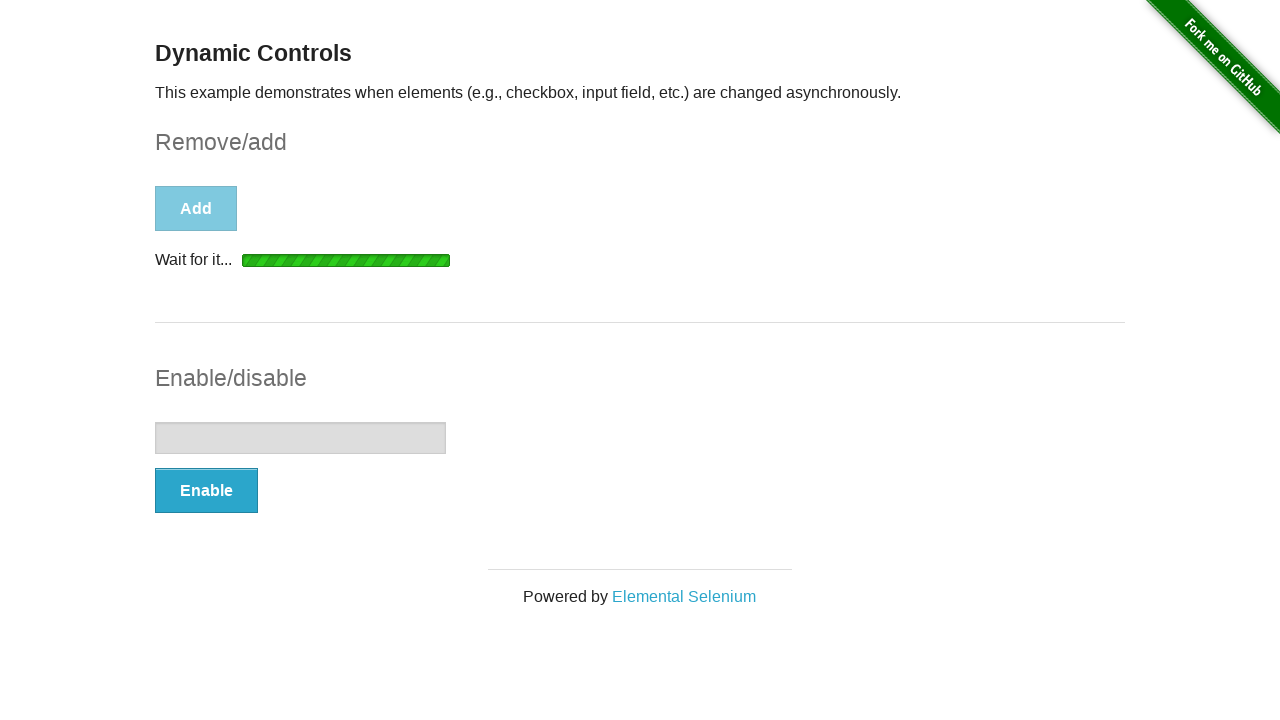

Waited for message element to appear after Add action
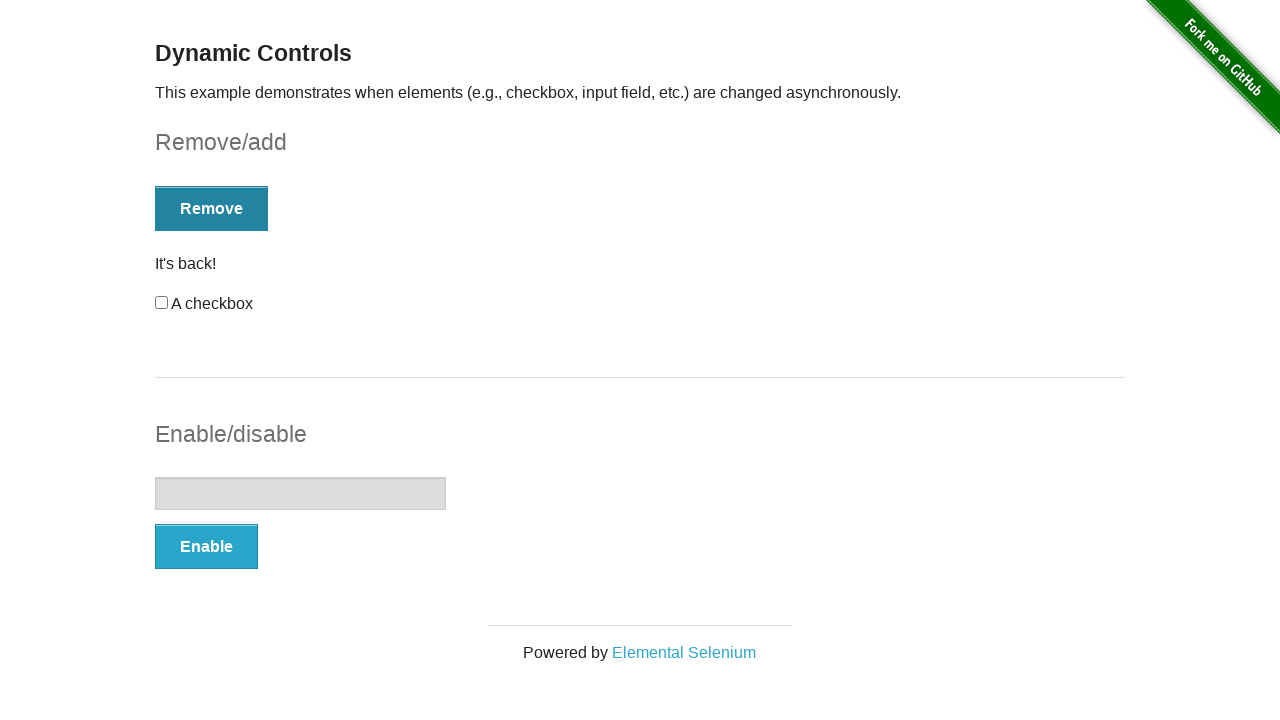

Verified 'It's back!' message is visible
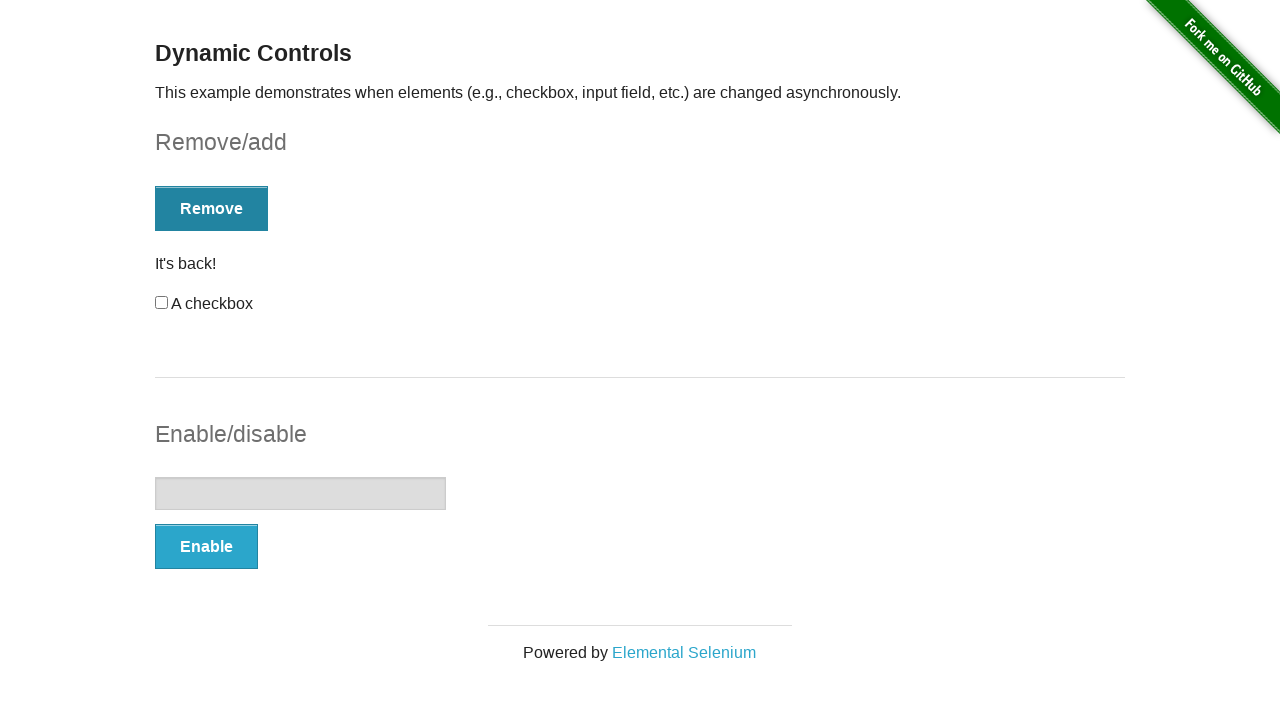

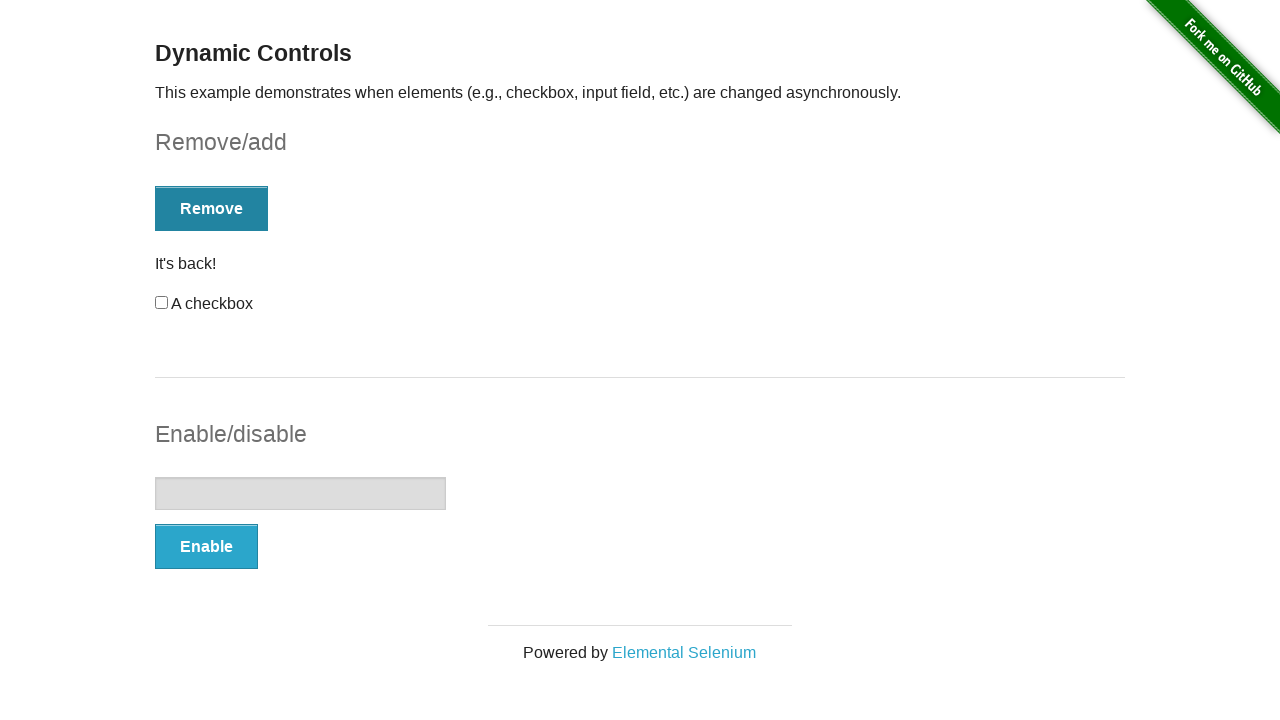